Tests accepting a JavaScript alert by clicking a button to trigger it, verifying the alert text, and accepting it

Starting URL: https://automationfc.github.io/basic-form/index.html

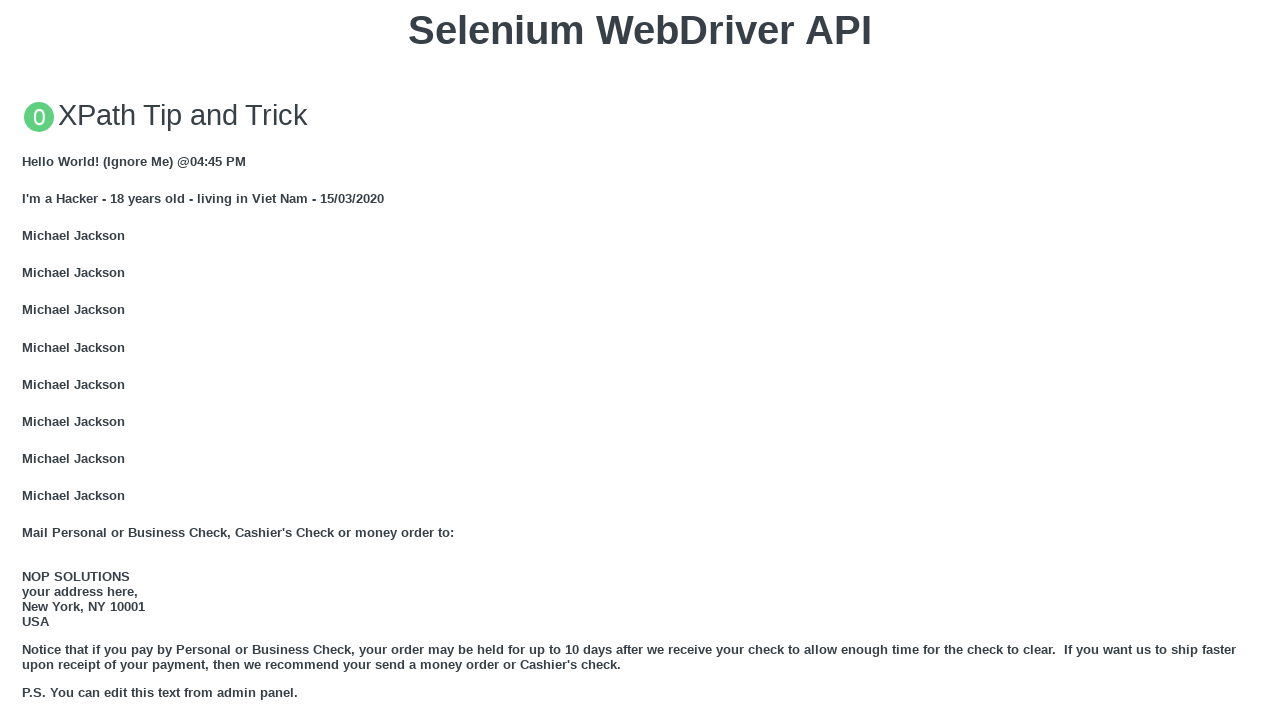

Navigated to basic form test page
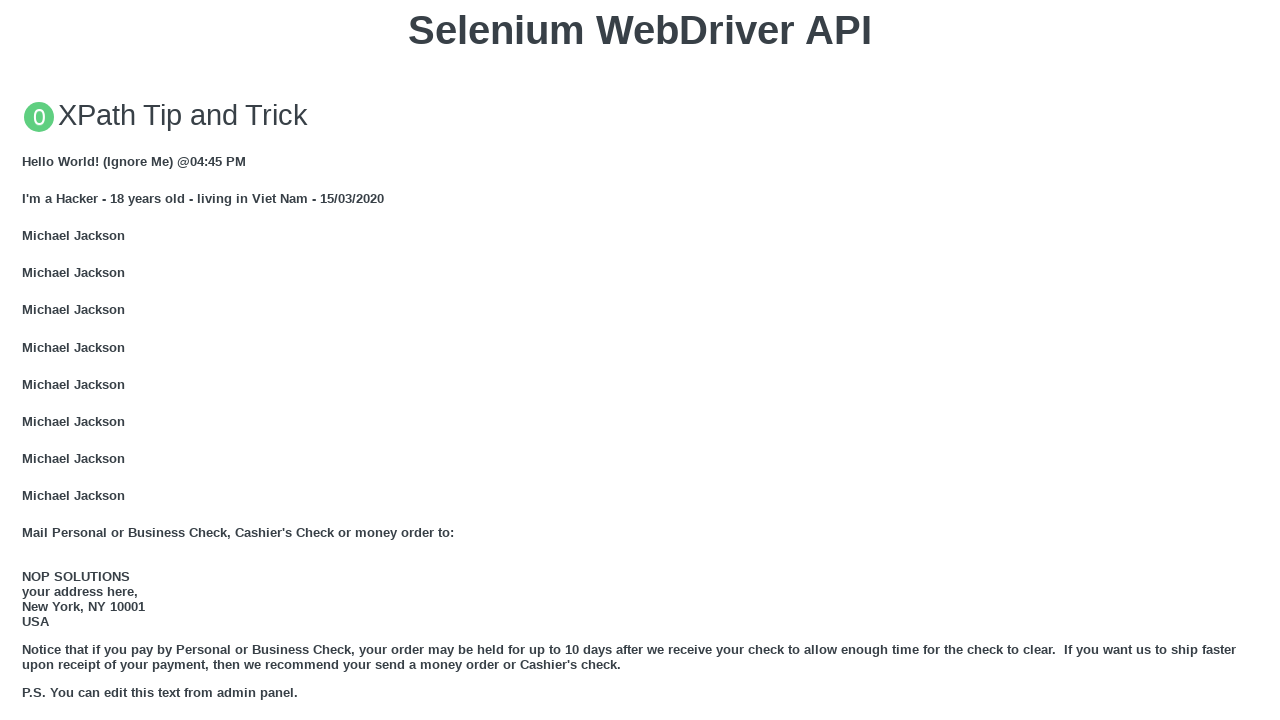

Clicked button to trigger JavaScript alert at (640, 360) on xpath=//button[text()='Click for JS Alert']
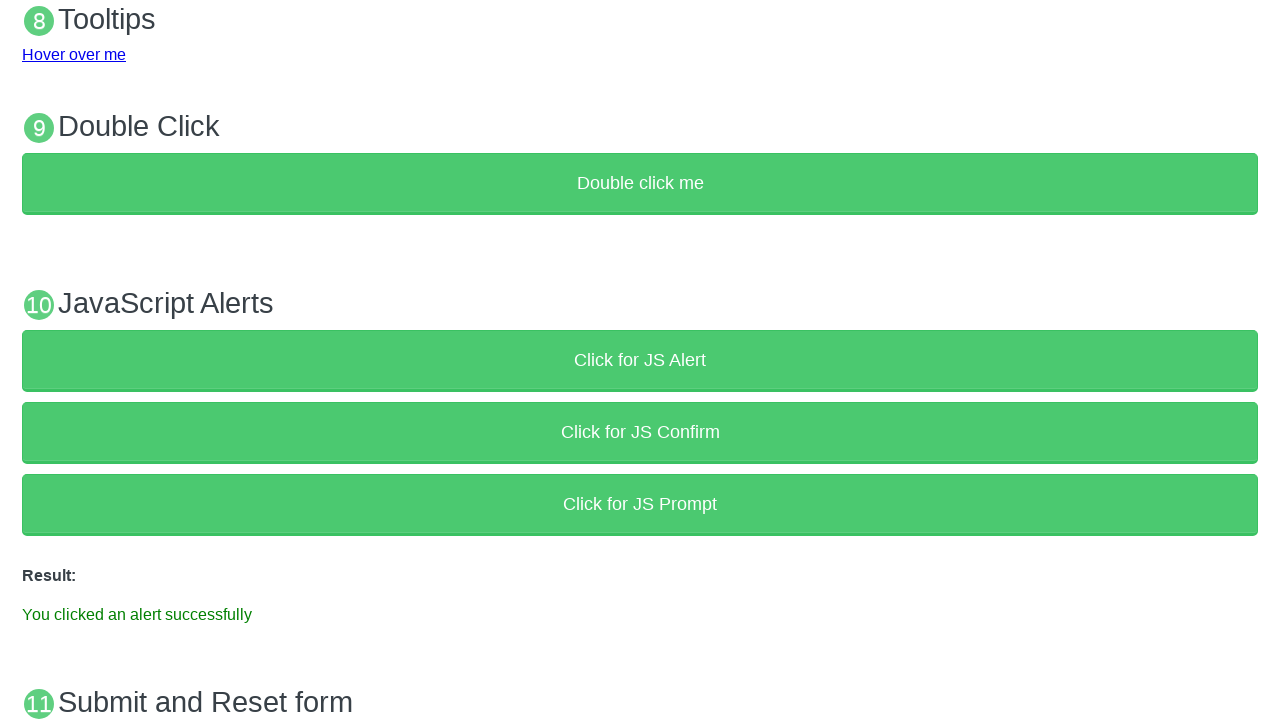

Set up dialog handler to accept alerts
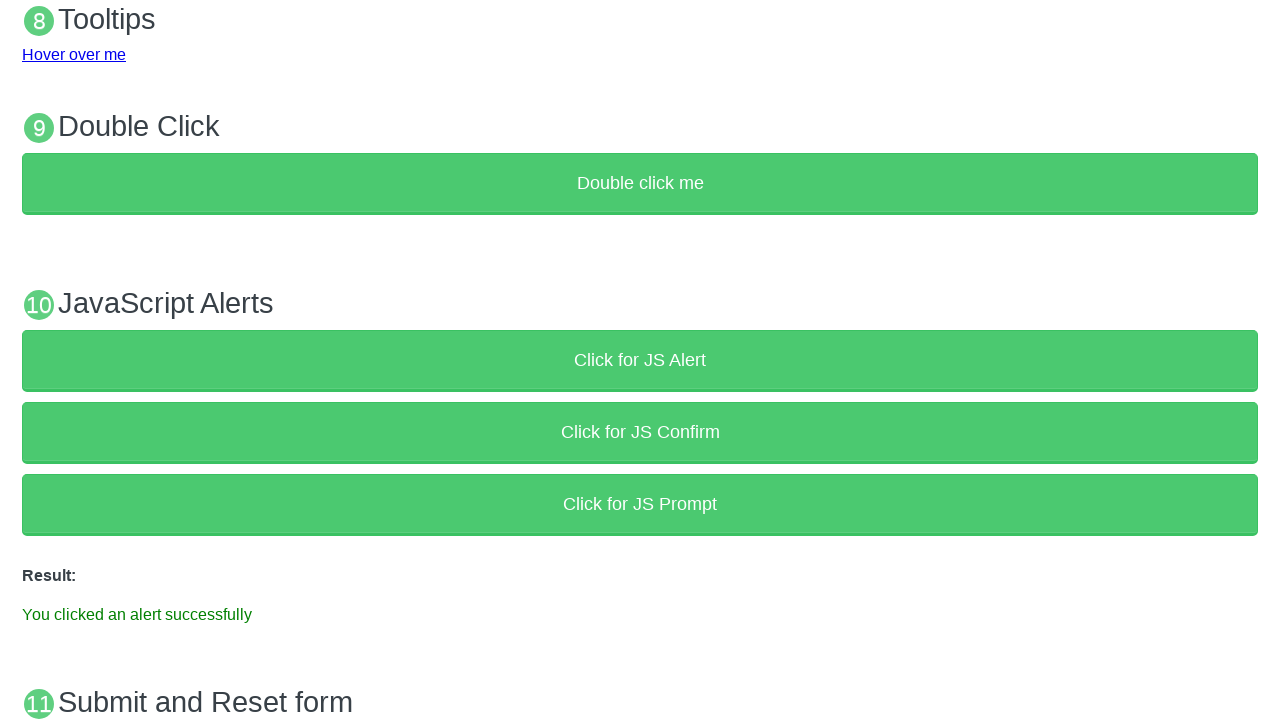

Verified result text appeared after accepting alert
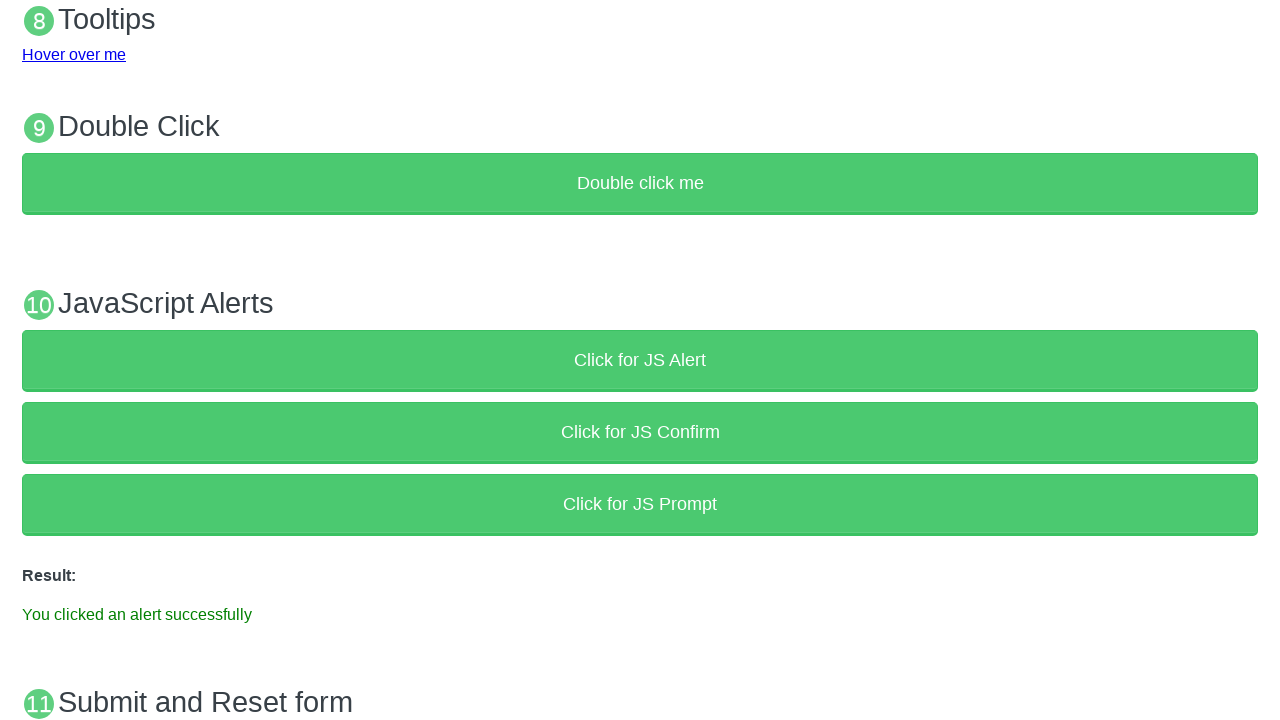

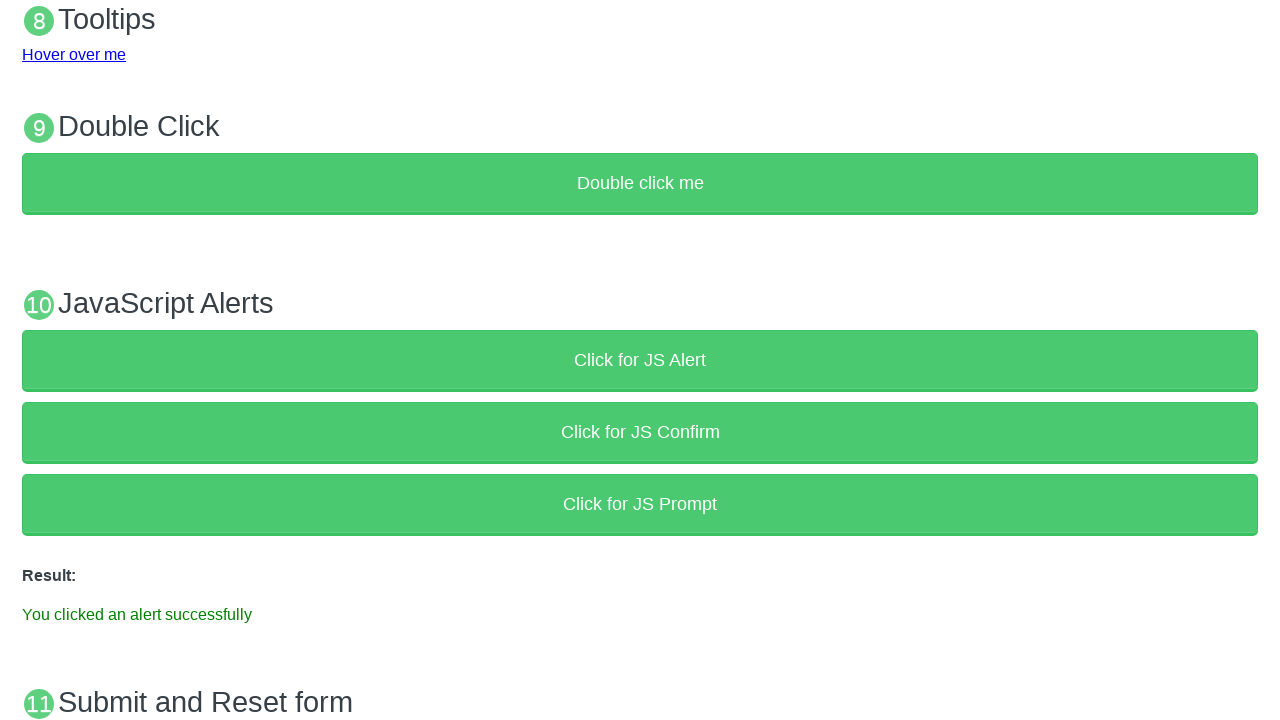